Tests keyboard operations on Flipkart by pressing ESCAPE key to dismiss a login popup and then pressing F5 to refresh the page

Starting URL: https://www.flipkart.com/

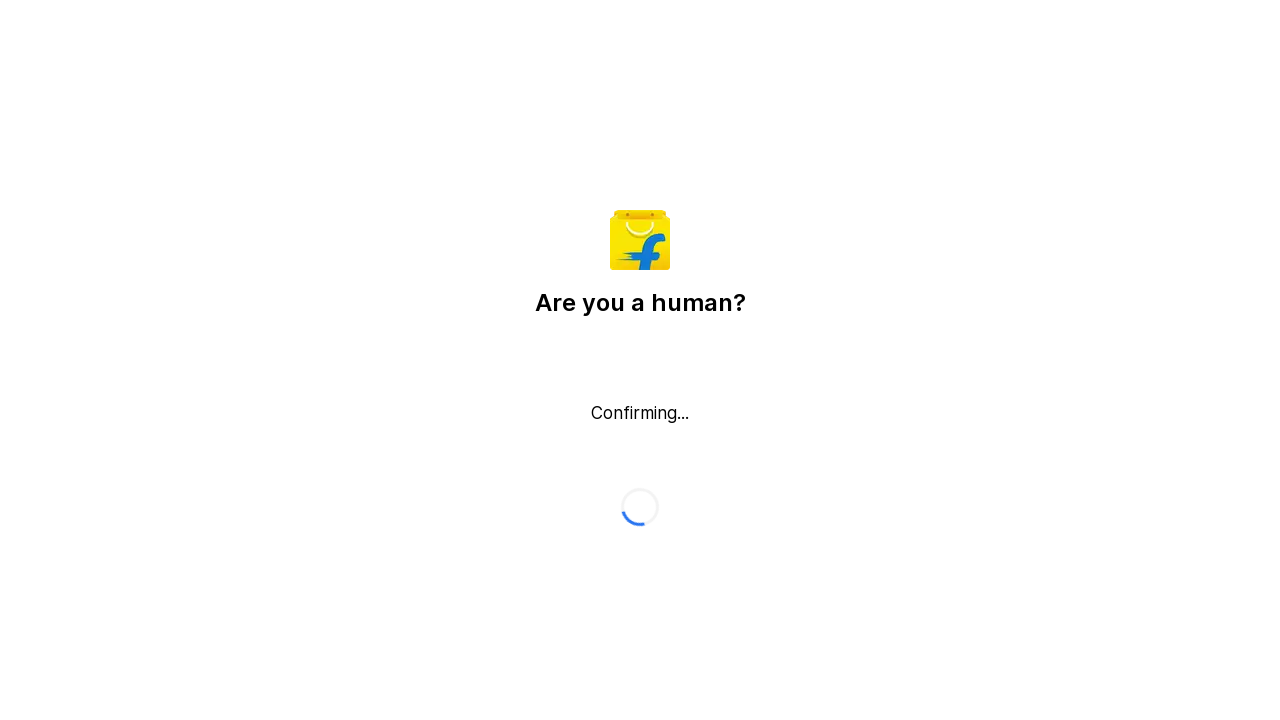

Pressed ESCAPE key to dismiss login popup
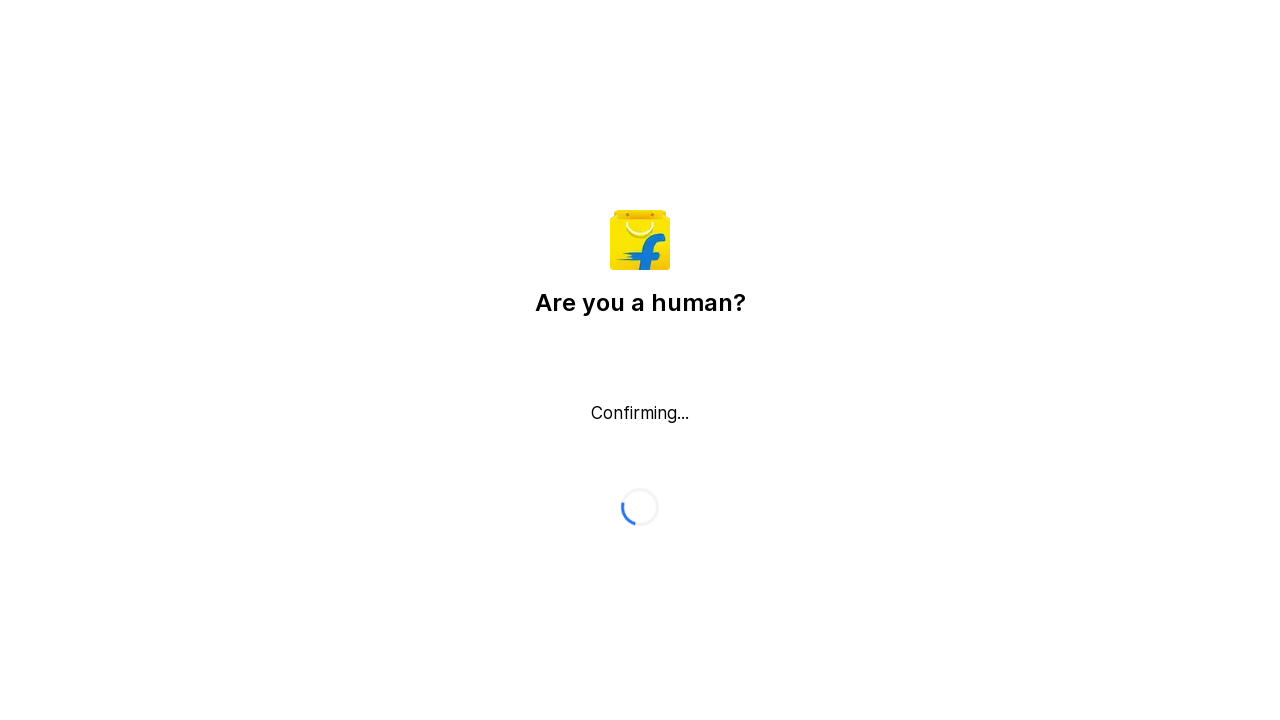

Waited 1500ms for popup to dismiss
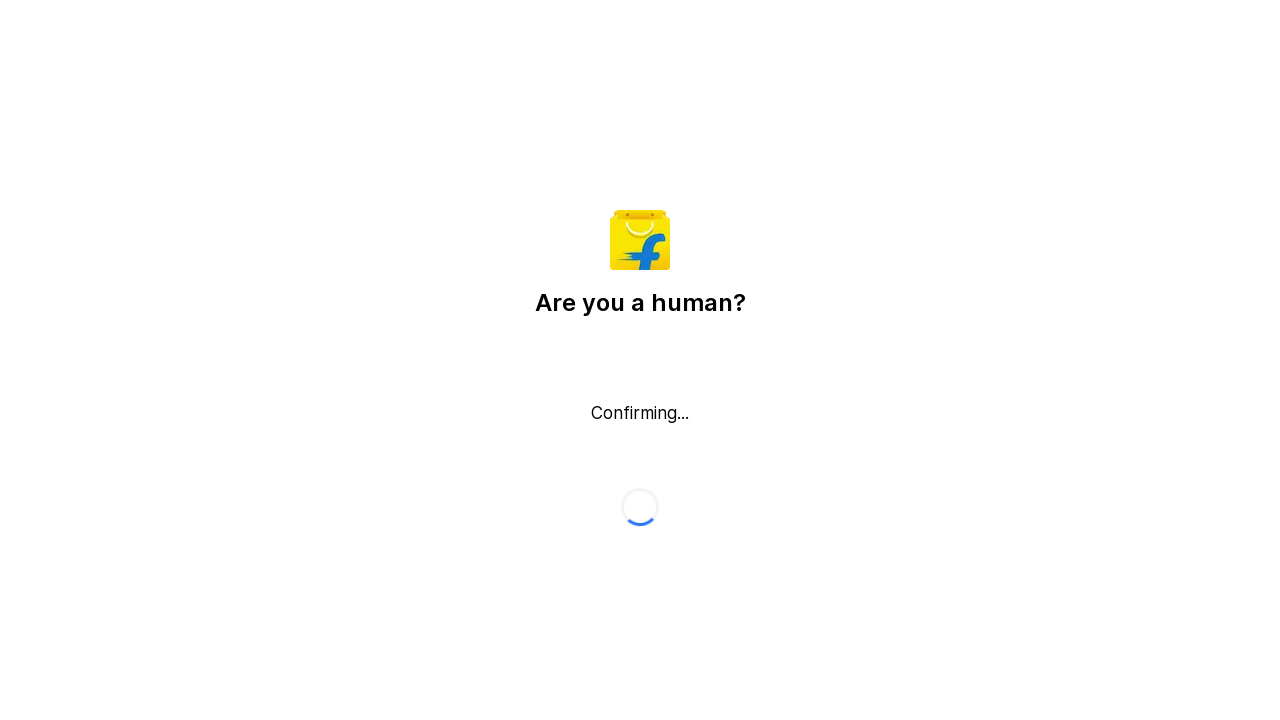

Pressed F5 key to refresh the page
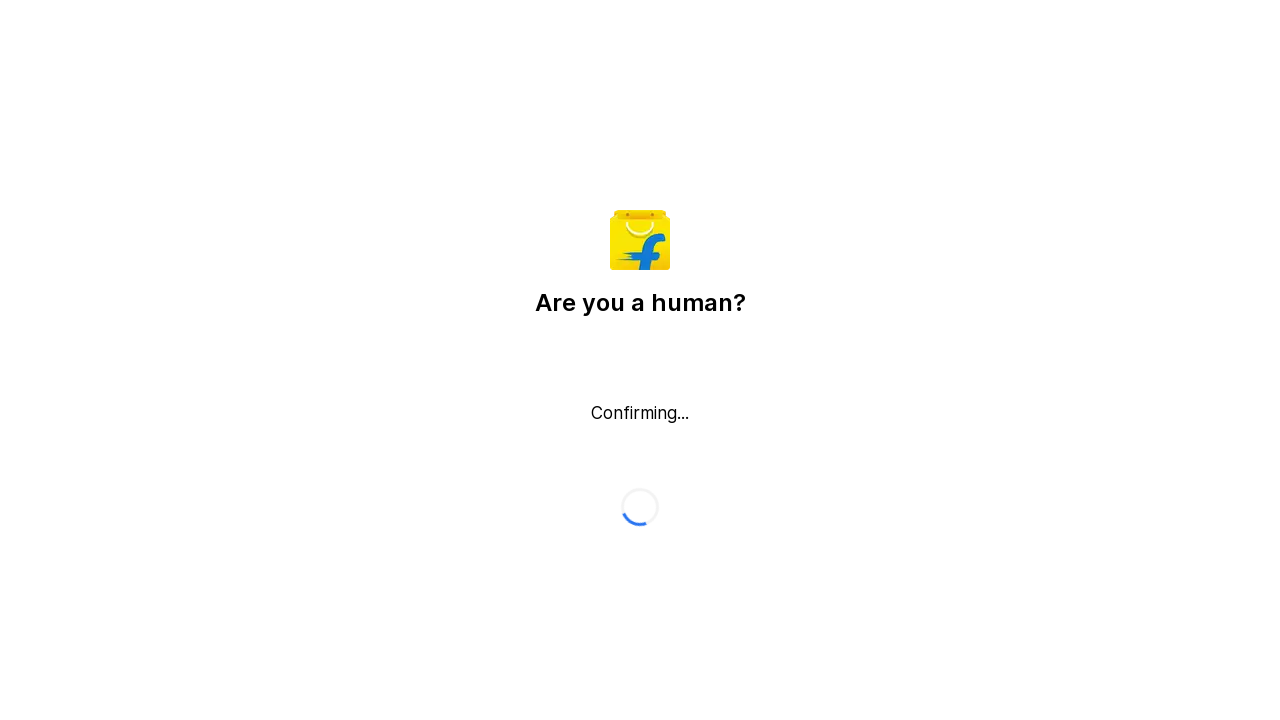

Page reload completed
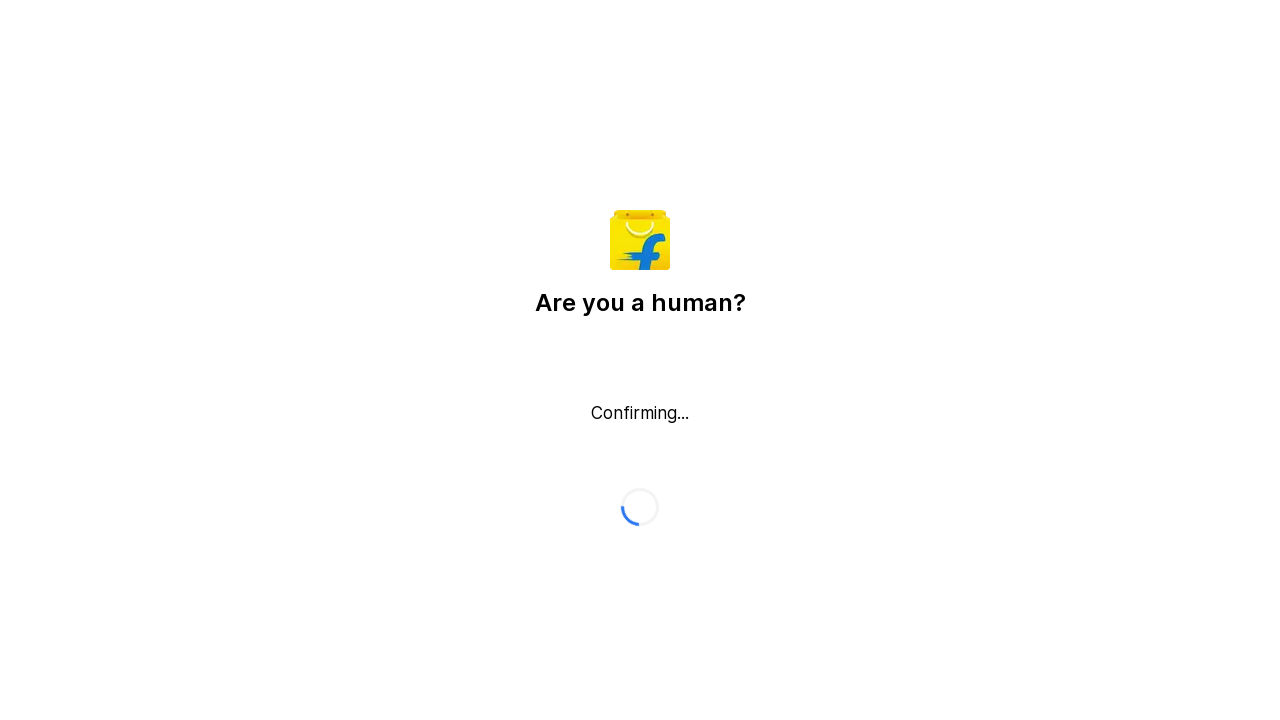

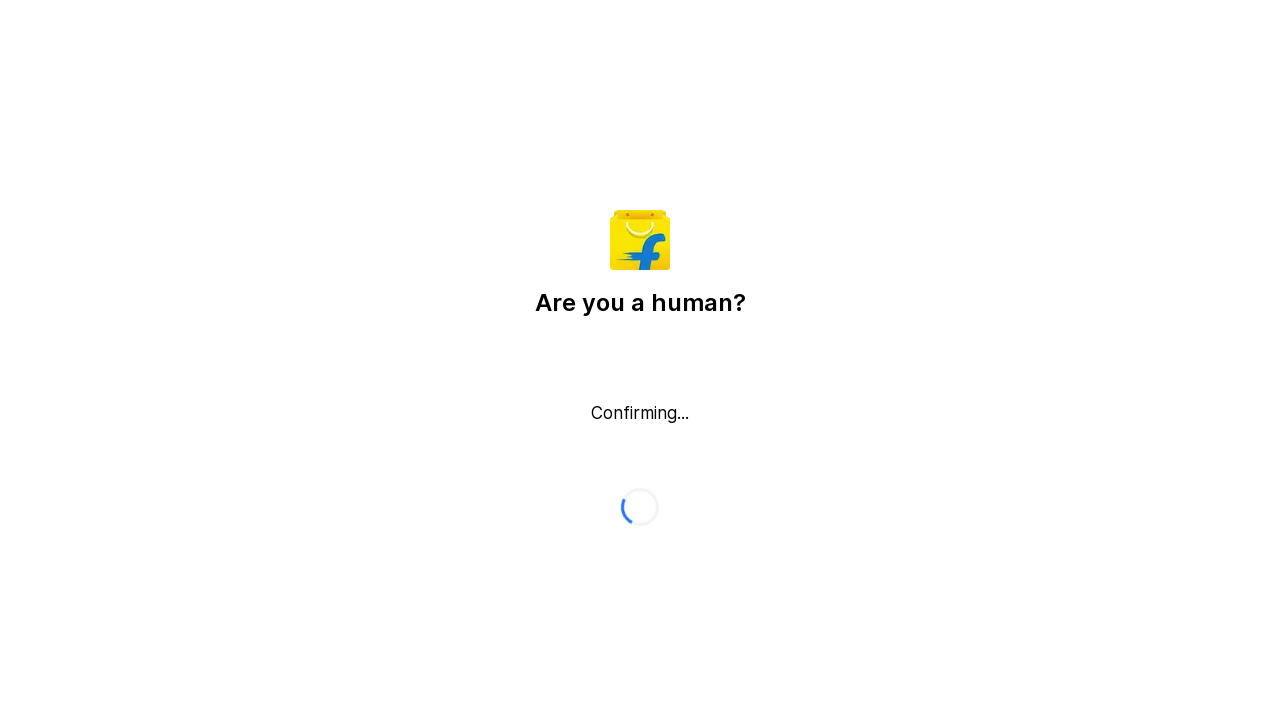